Tests the text input functionality on UI Testing Playground by entering a new button name and clicking the button to update its text

Starting URL: http://uitestingplayground.com/textinput

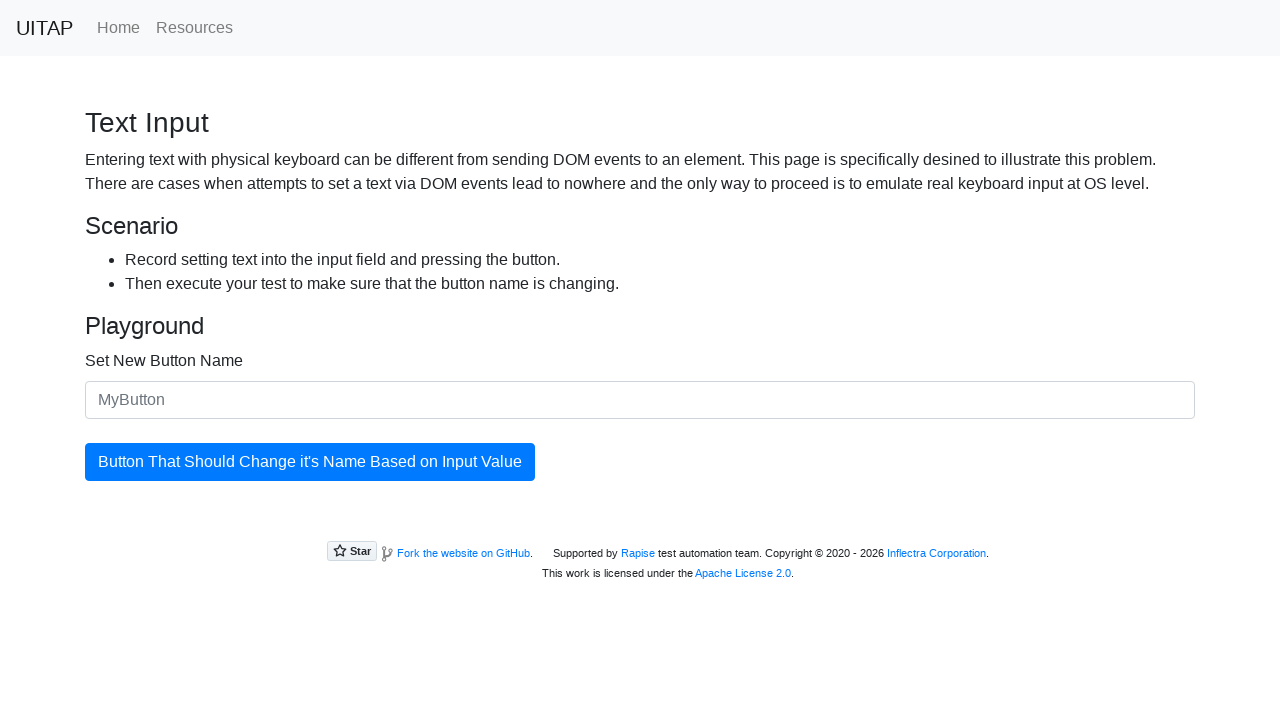

Filled text input field with new button name 'SkyPro' on #newButtonName
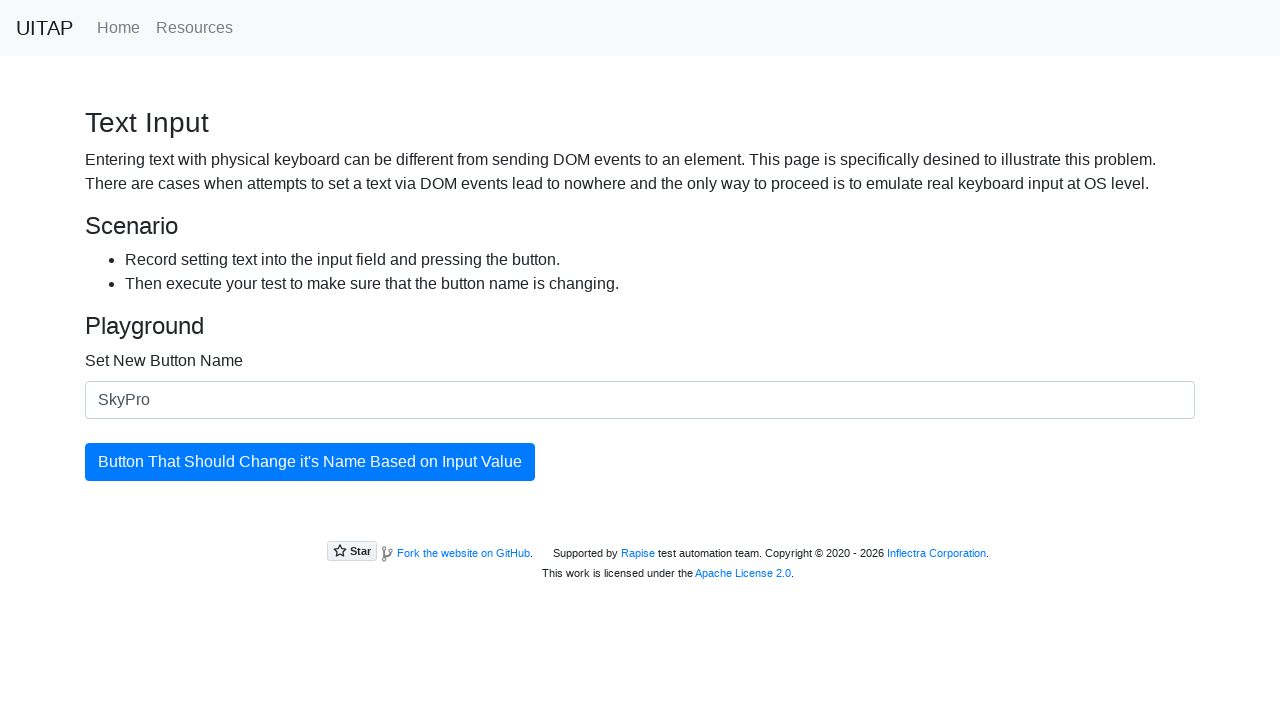

Clicked the button to update its text at (310, 462) on #updatingButton
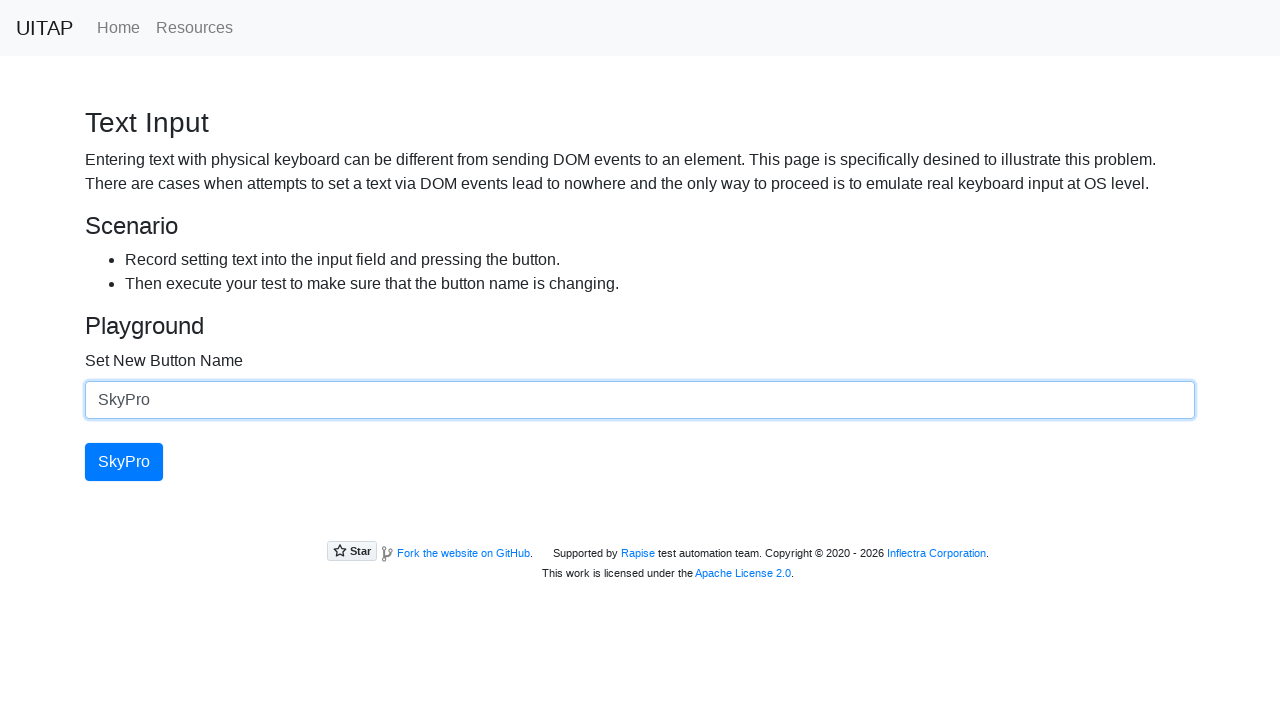

Verified button text was successfully updated to 'SkyPro'
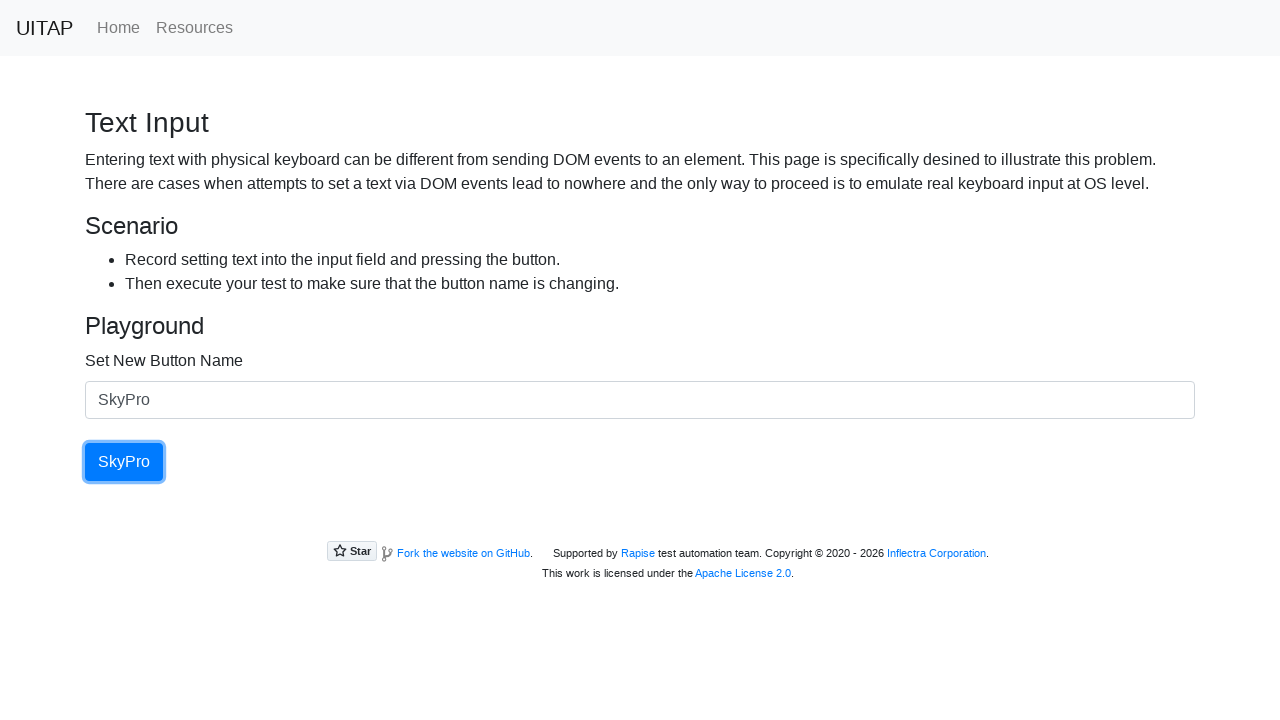

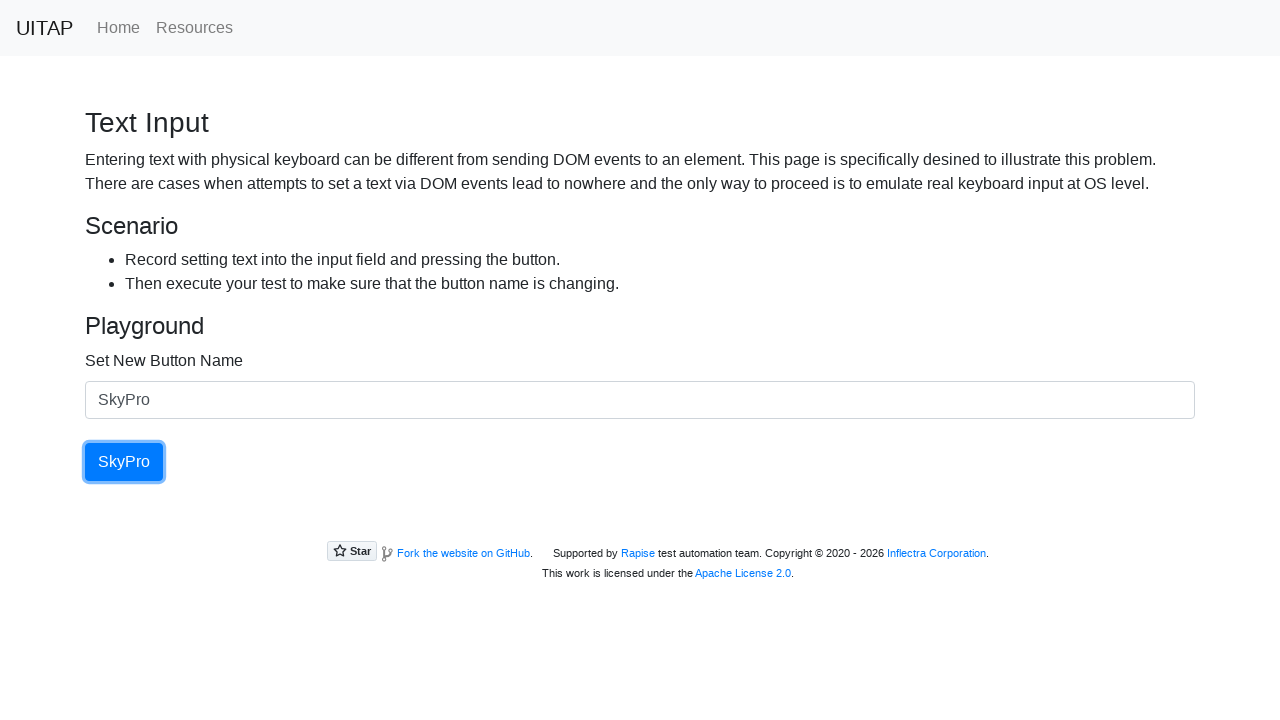